Navigates to thoughtworks.com and measures page load performance timing

Starting URL: http://thoughtworks.com

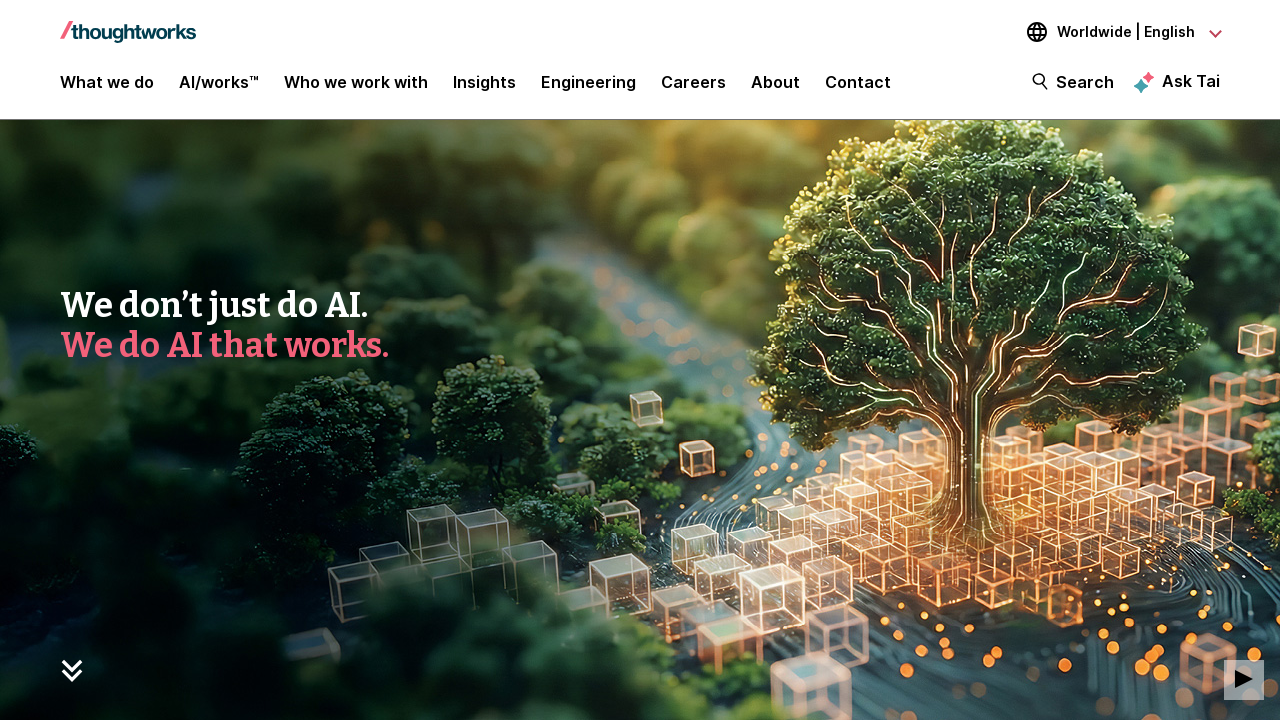

Waited for DOM content loaded event
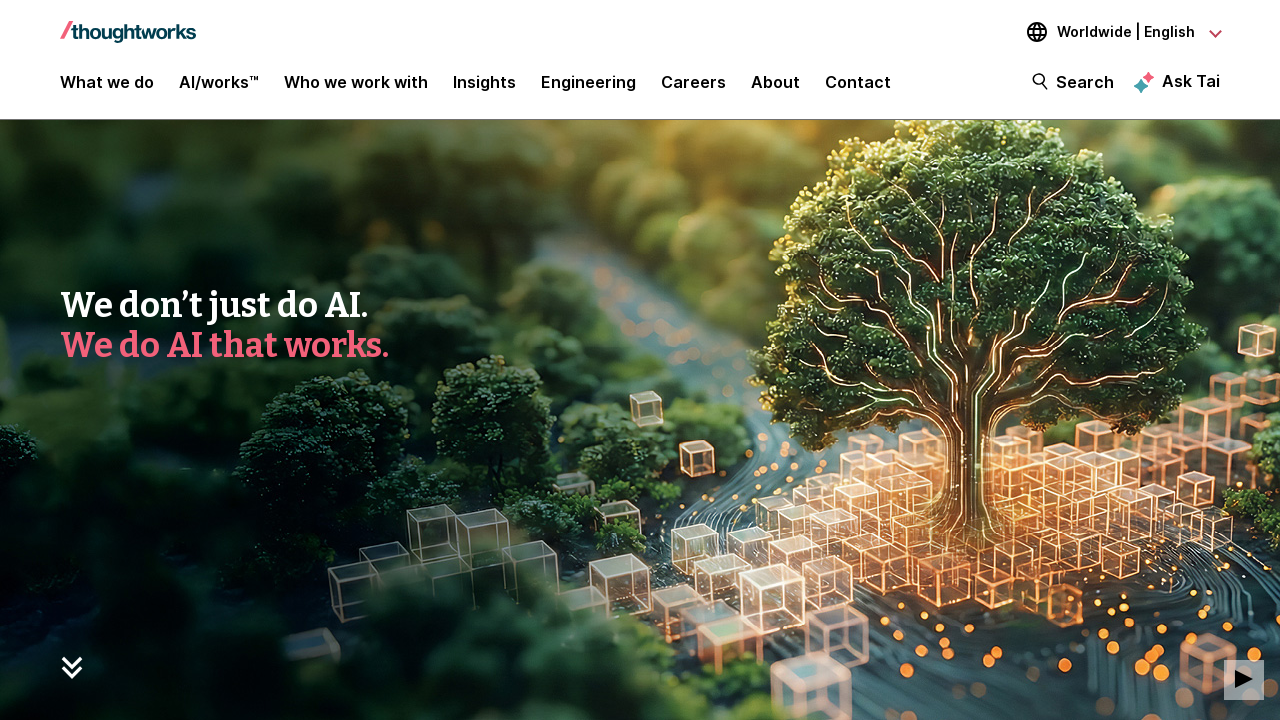

Executed JavaScript to measure page load performance timing
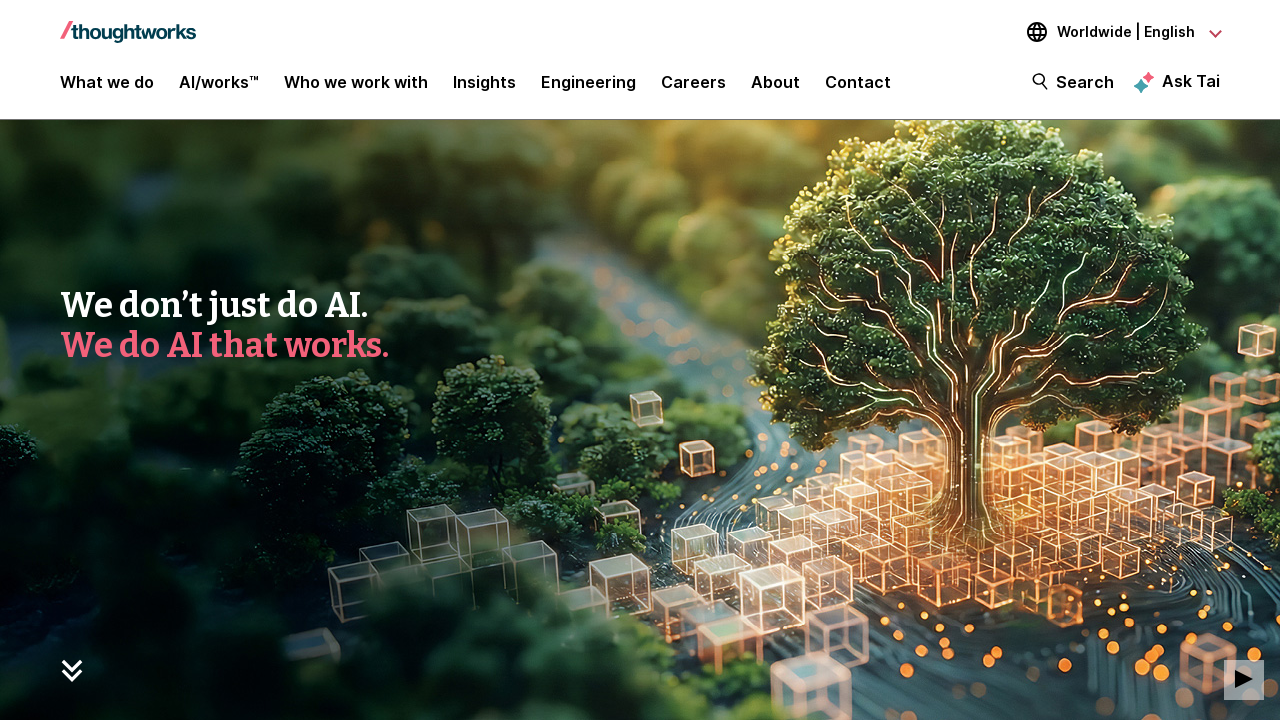

Logged page load time: 5224ms
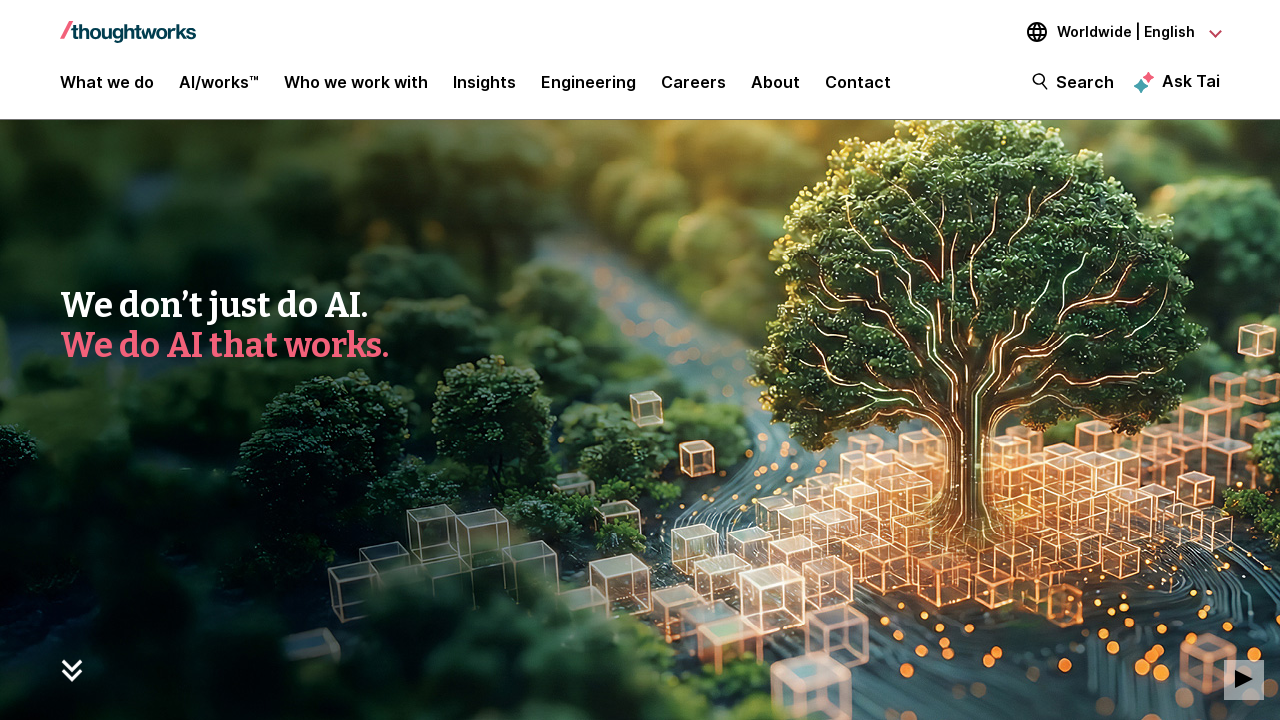

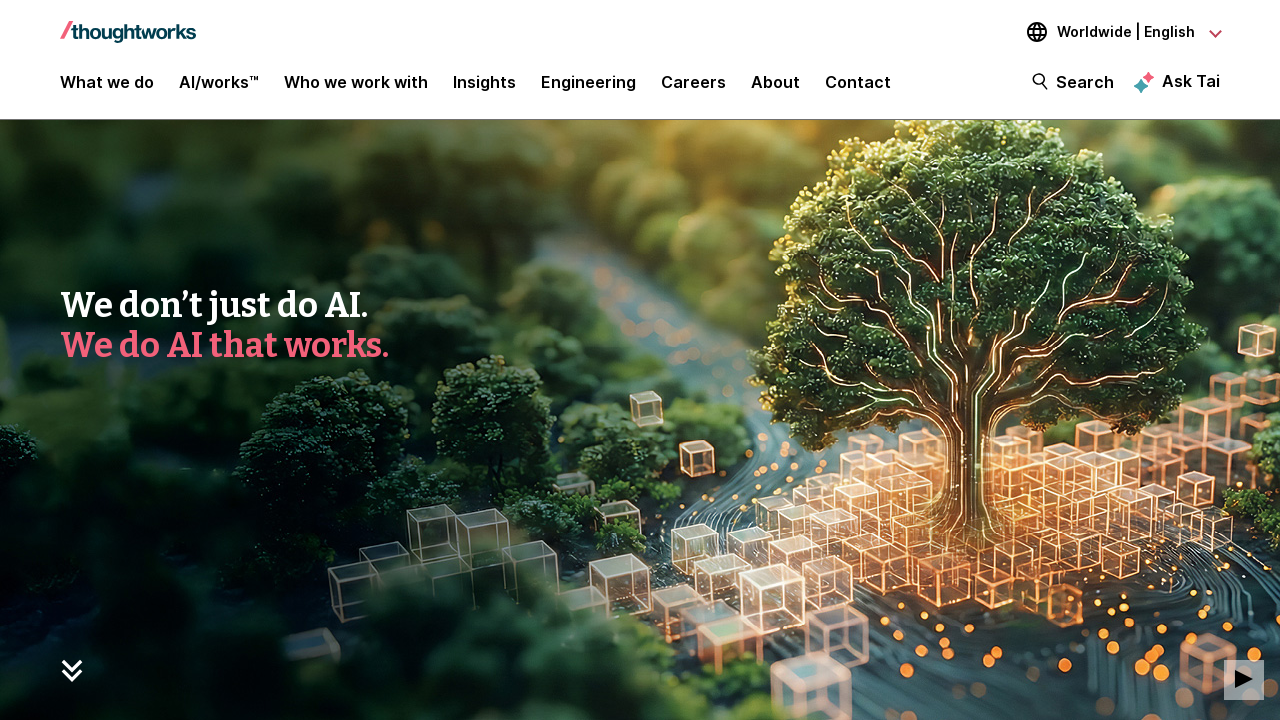